Tests a registration form by filling in phone number, email, name, and password fields, then submitting the form on a QA practice page.

Starting URL: https://erikdark.github.io/Qa_autotest_02/

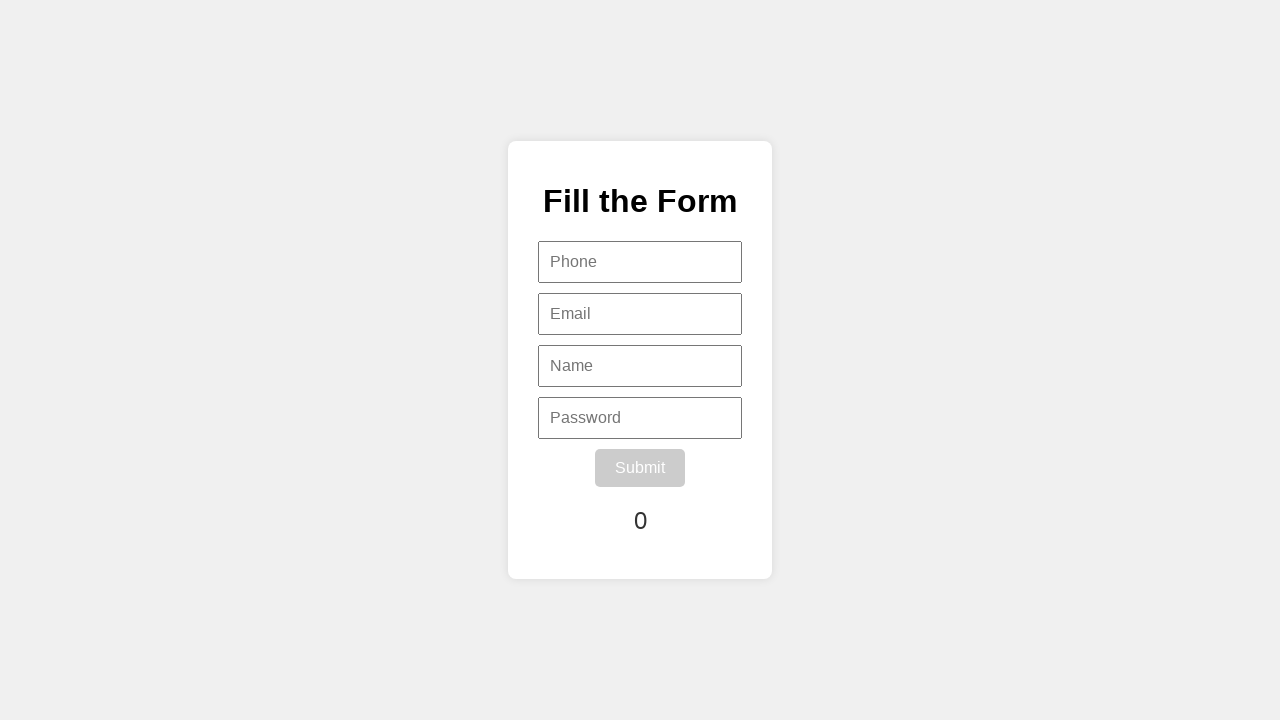

Filled phone number field with '+79001000000' on #phone
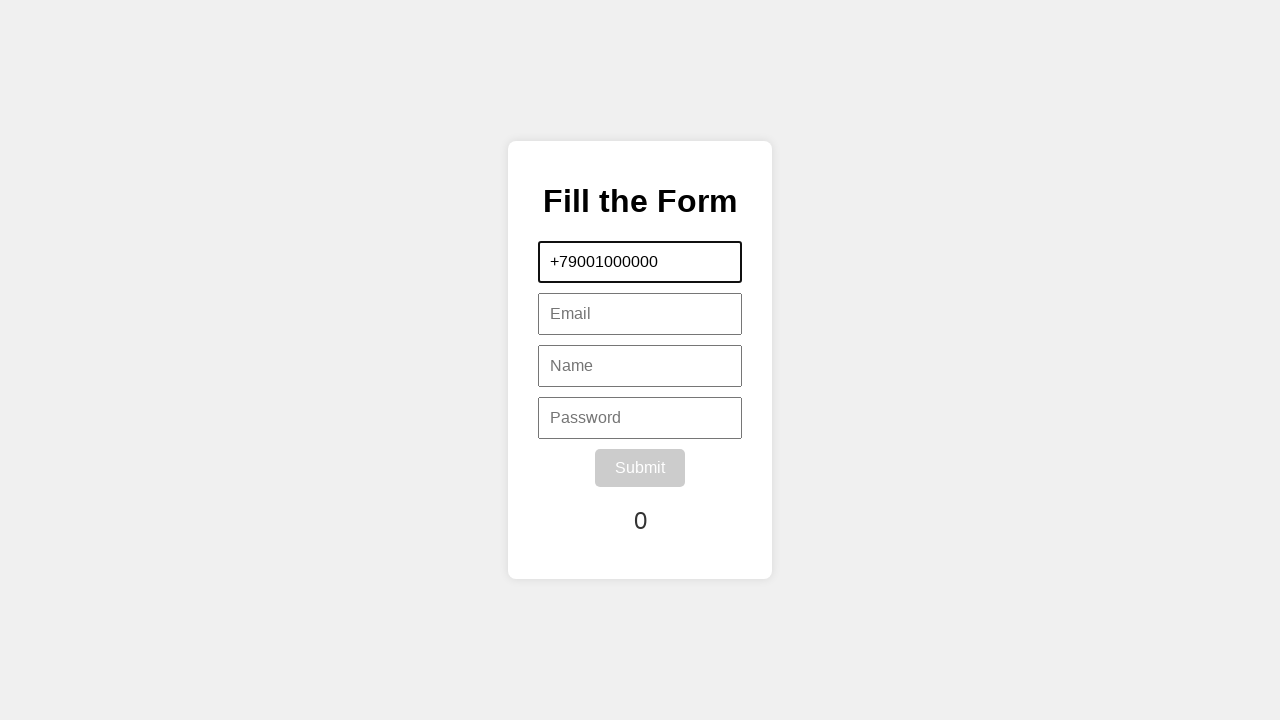

Filled email field with 'Kartman@mail.com' on #email
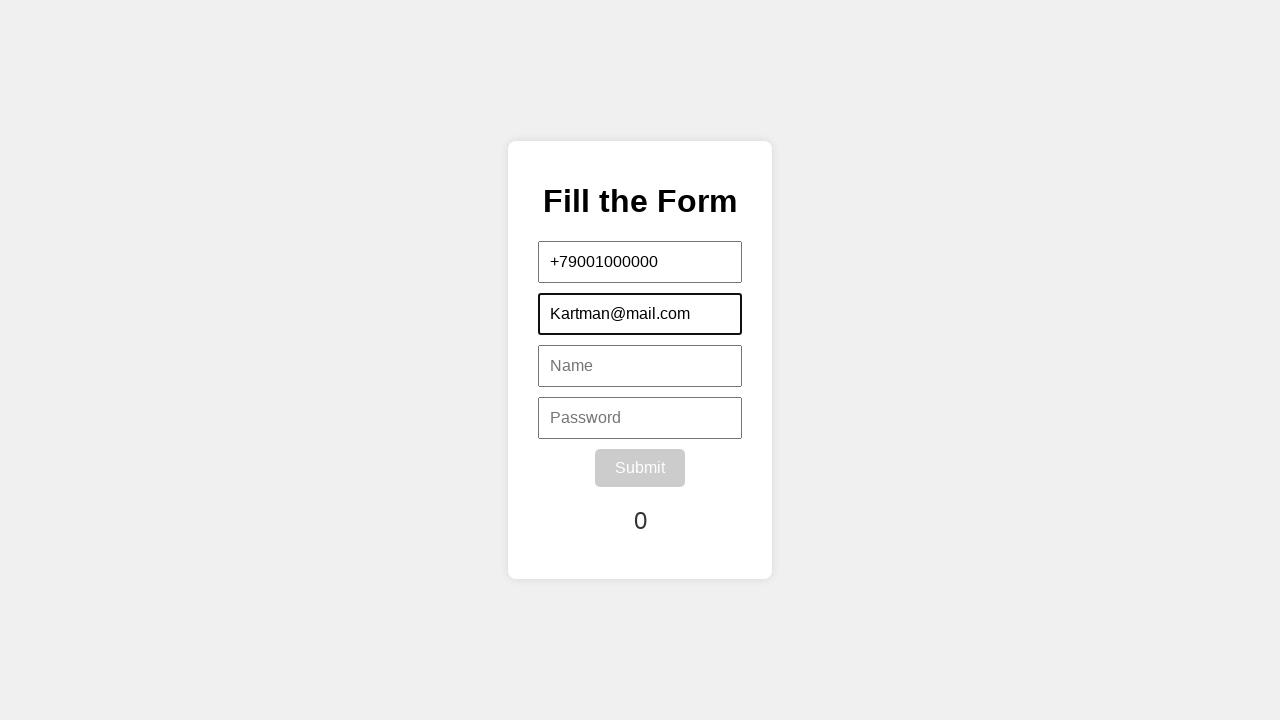

Filled name field with 'Kartman' on #name
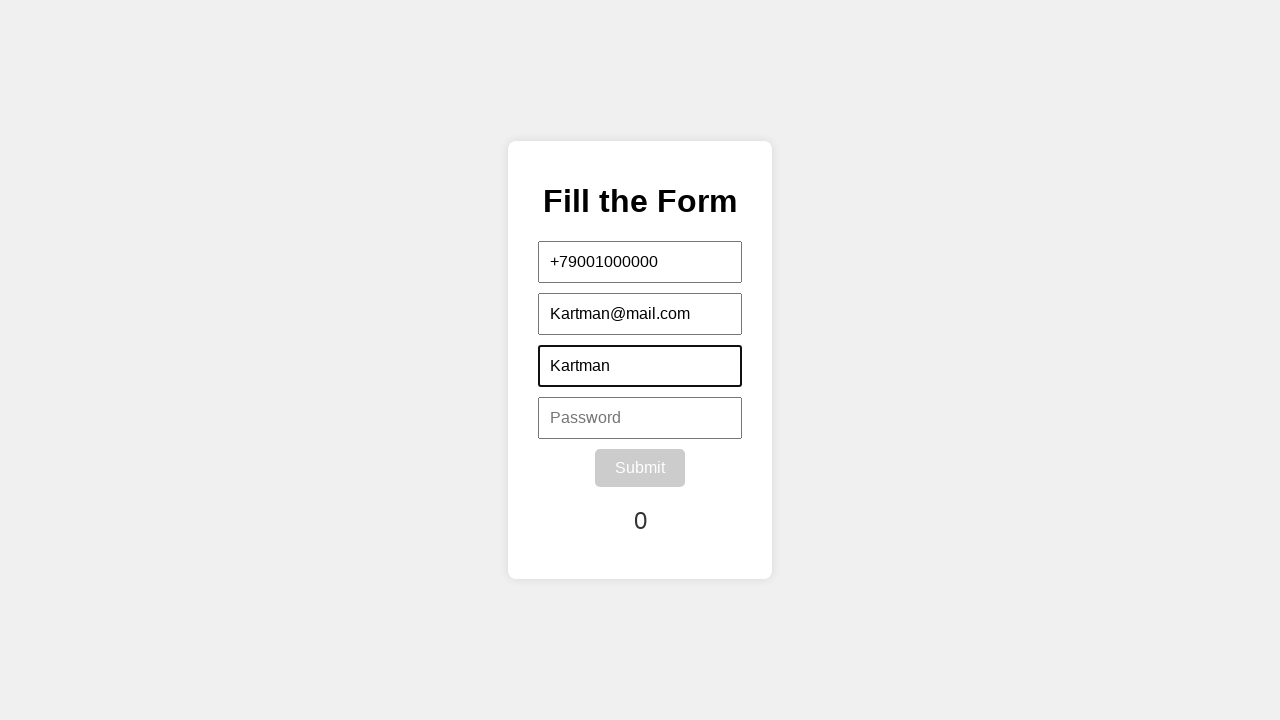

Filled password field with 'Kartman' on #password
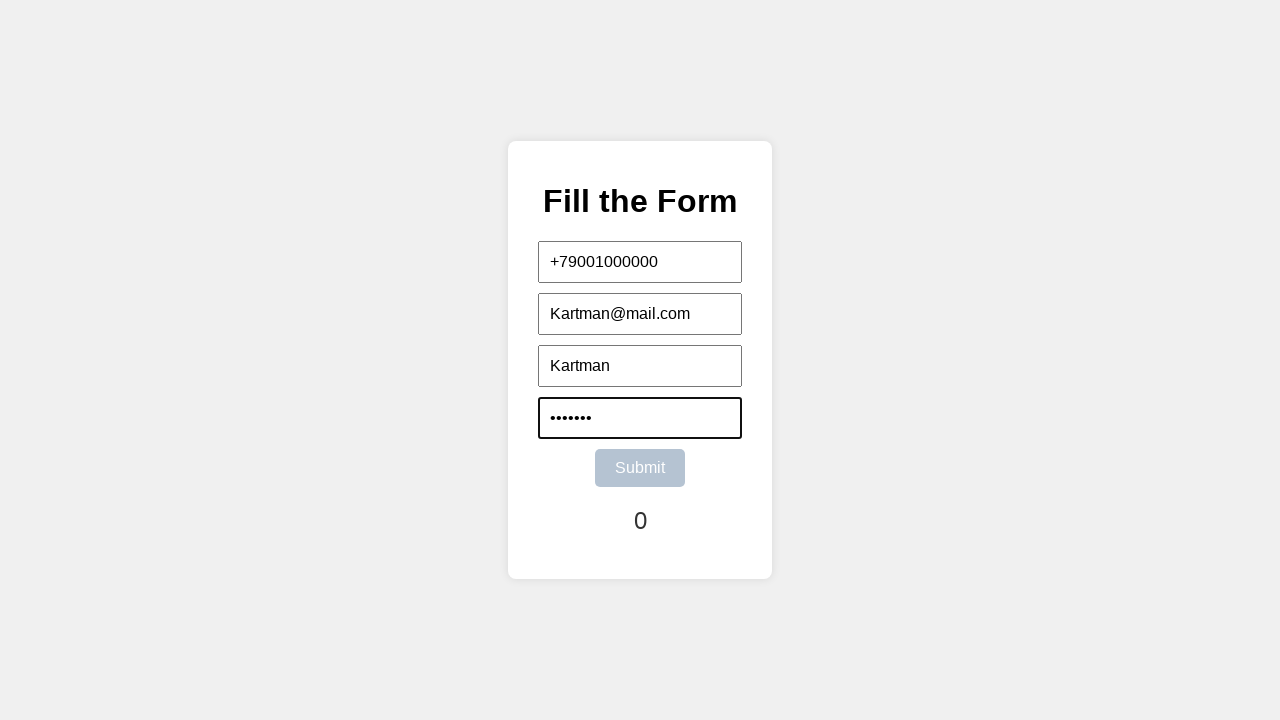

Clicked submit button to register at (640, 468) on #submitBtn
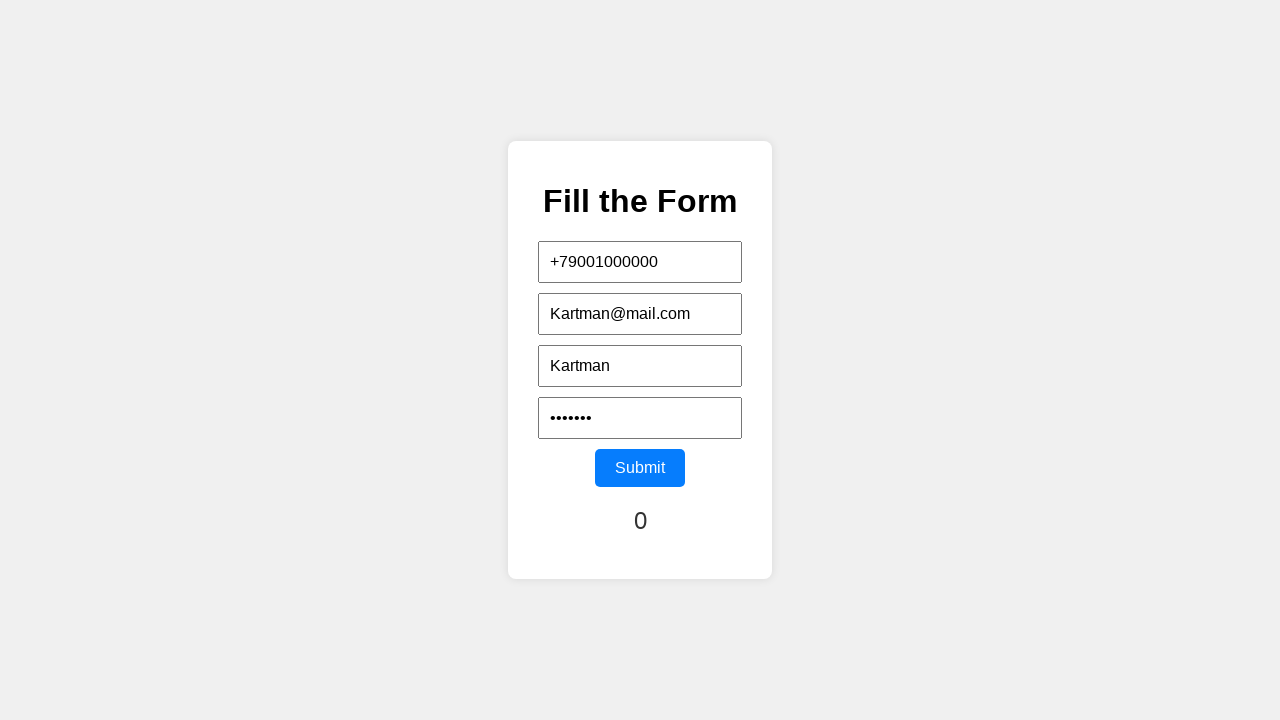

Waited 2000ms for form submission to process
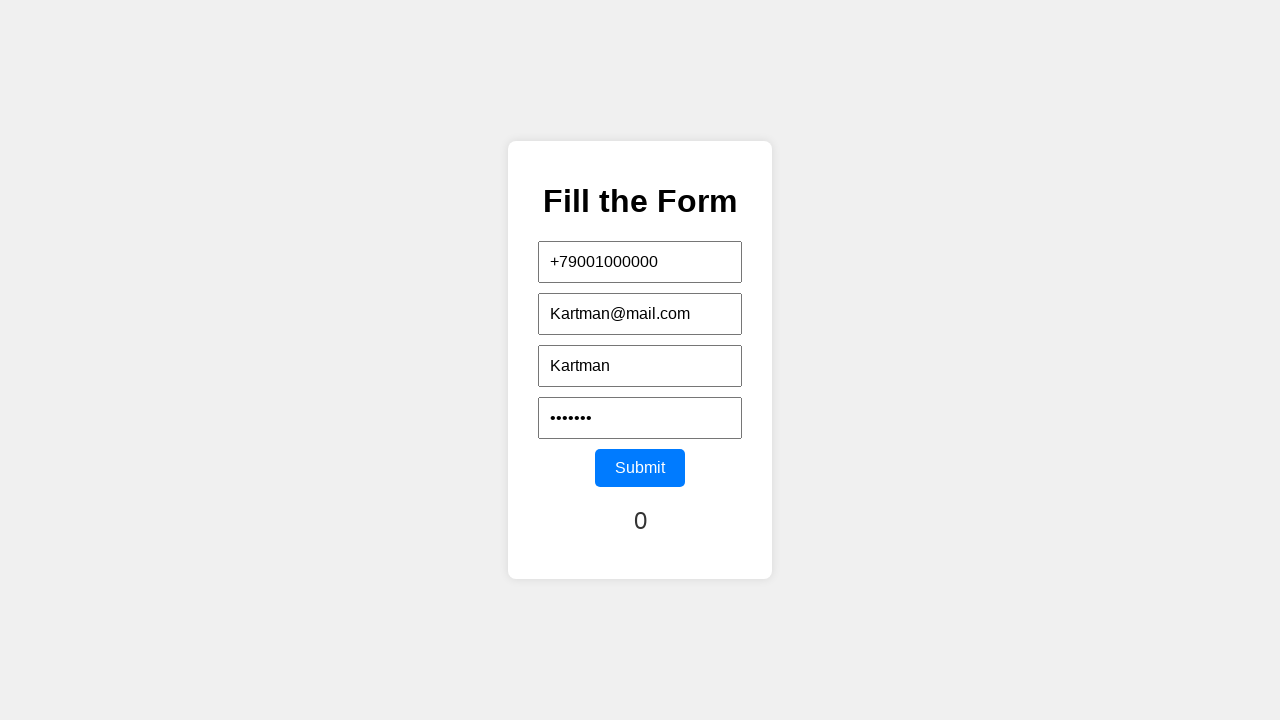

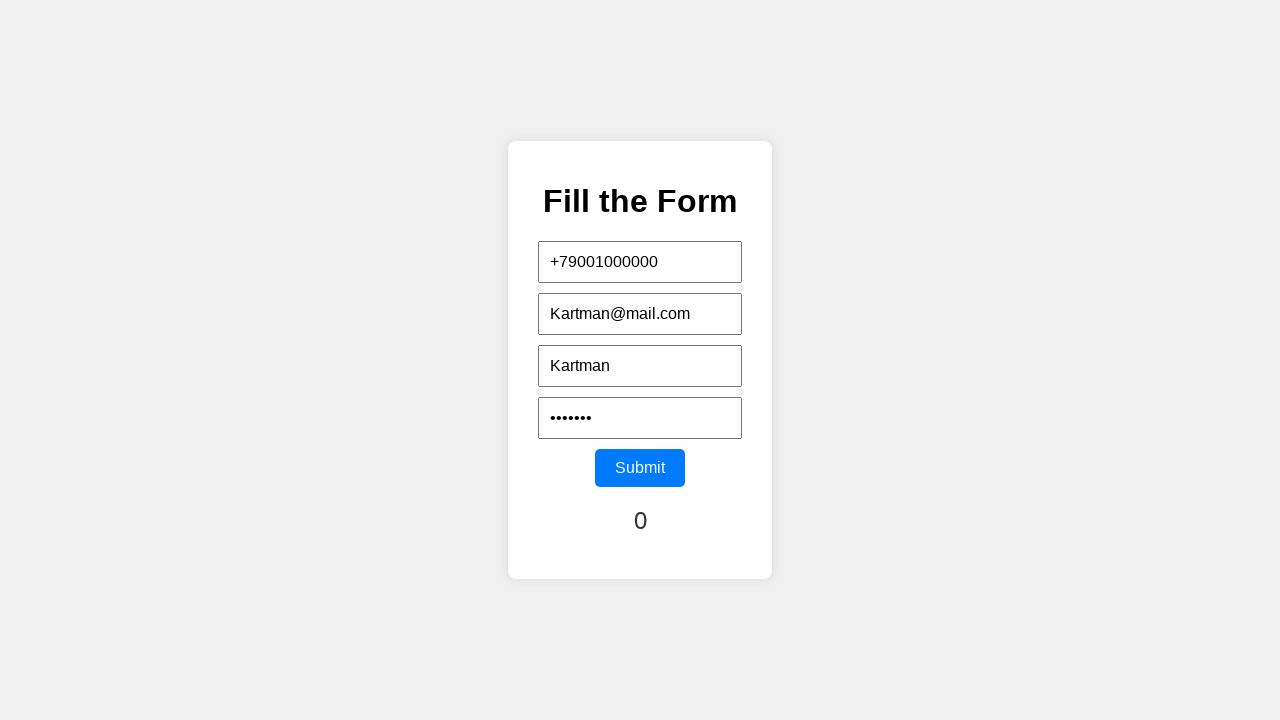